Tests login form validation by entering only a username without a password and verifying that the appropriate error message "Password is required" is displayed.

Starting URL: https://www.saucedemo.com/

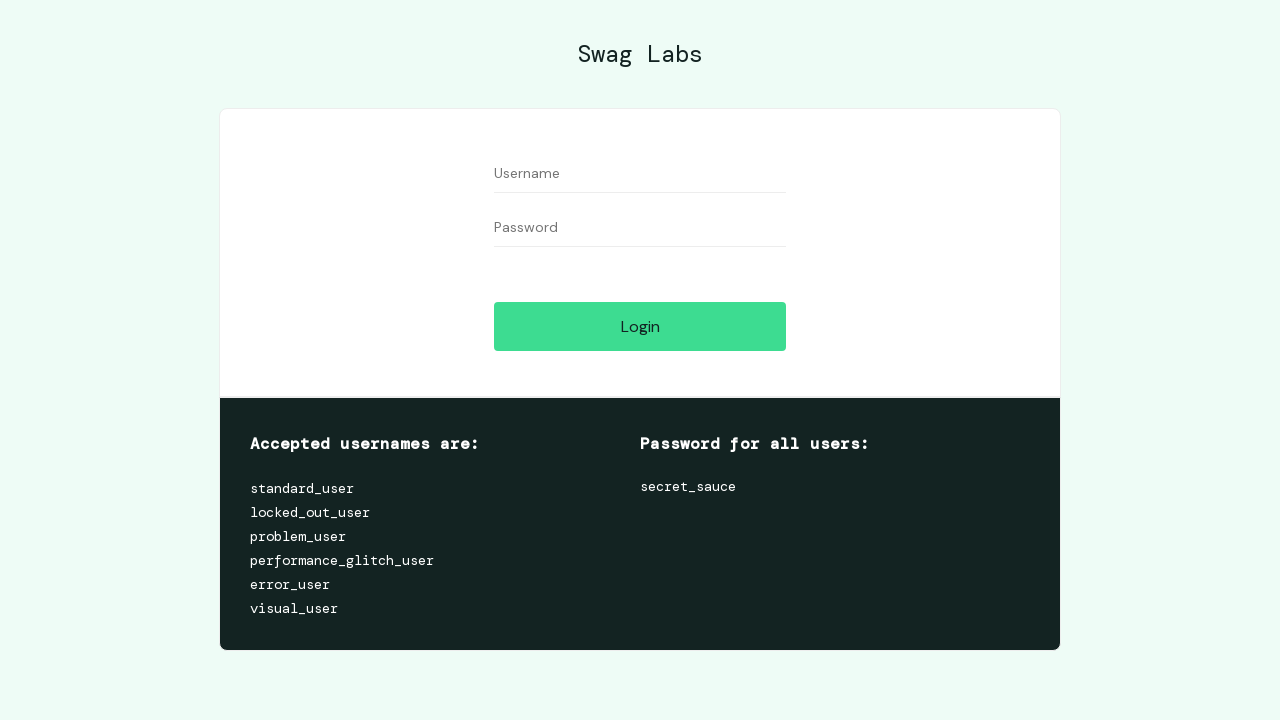

Username field is visible and ready for input
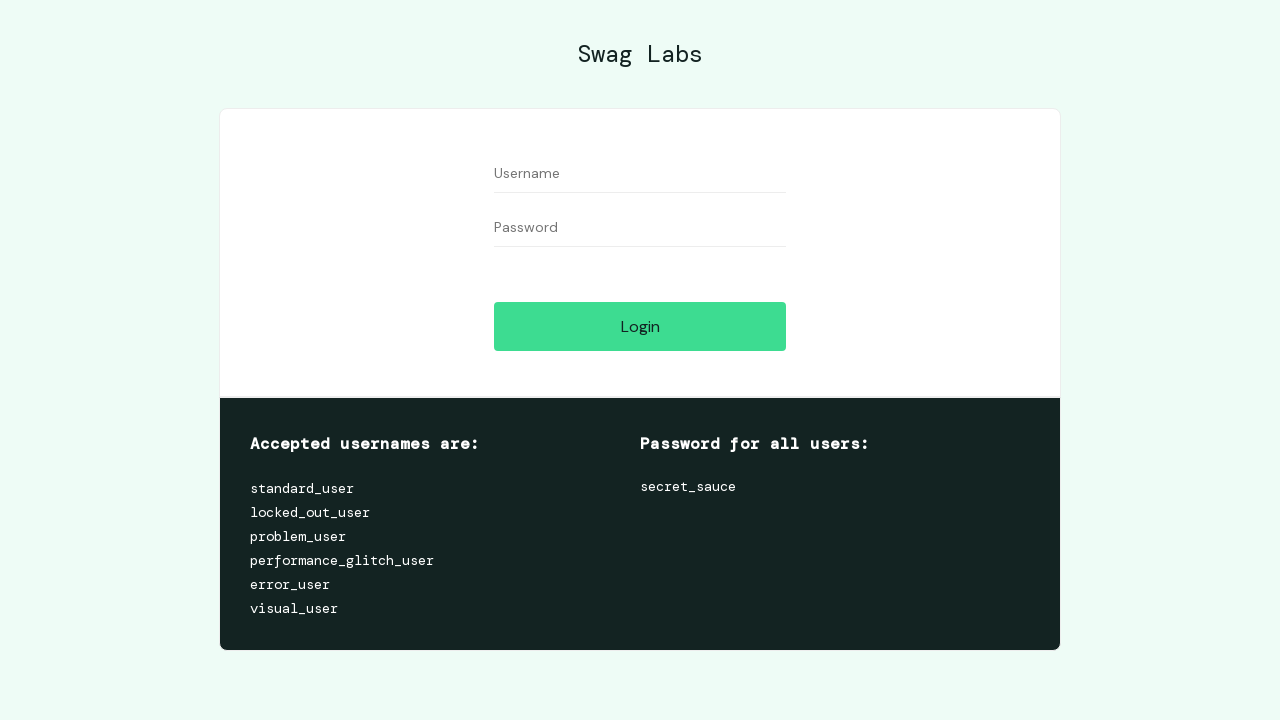

Clicked on username field at (640, 174) on [data-test='username']
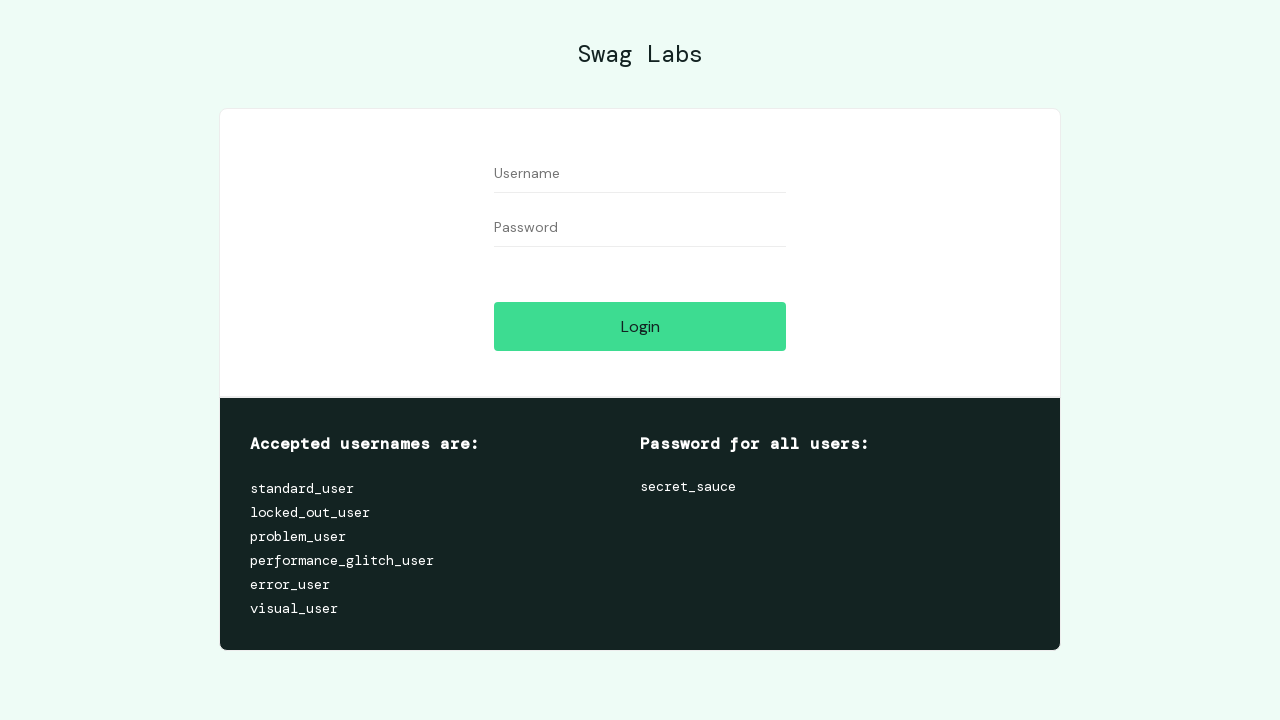

Entered username '1' into the username field on [data-test='username']
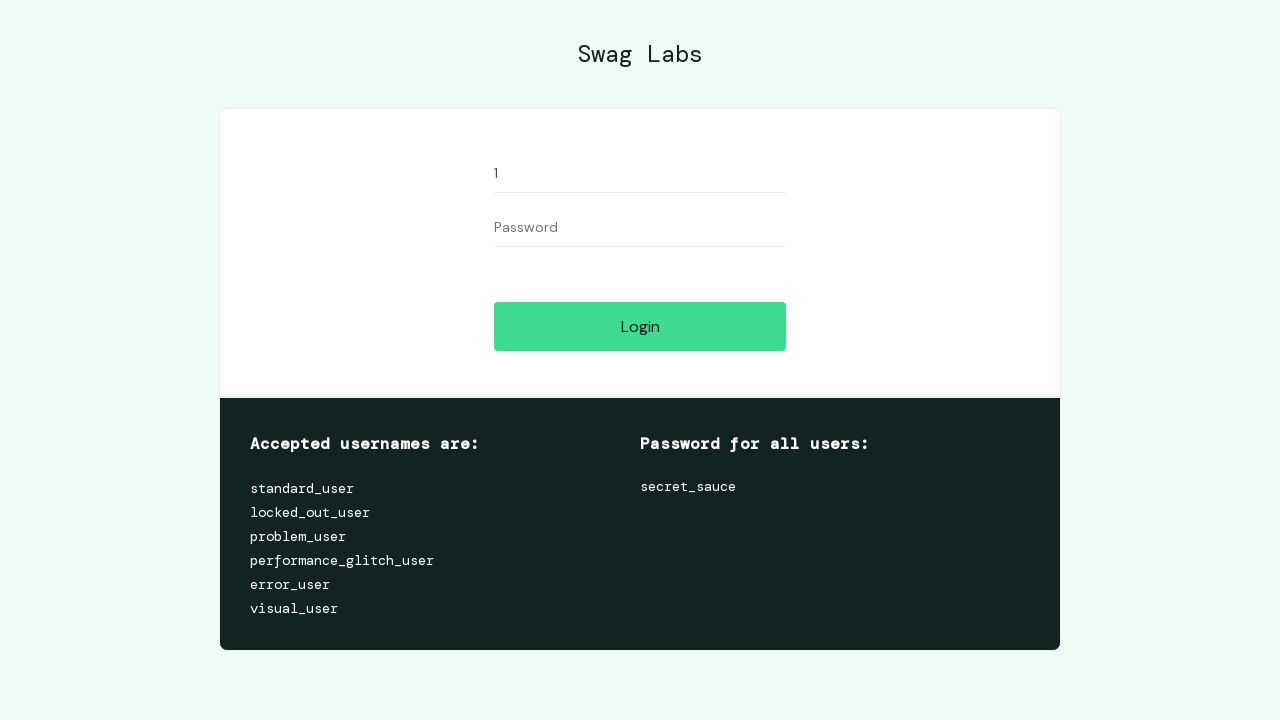

Login button is visible and ready to click
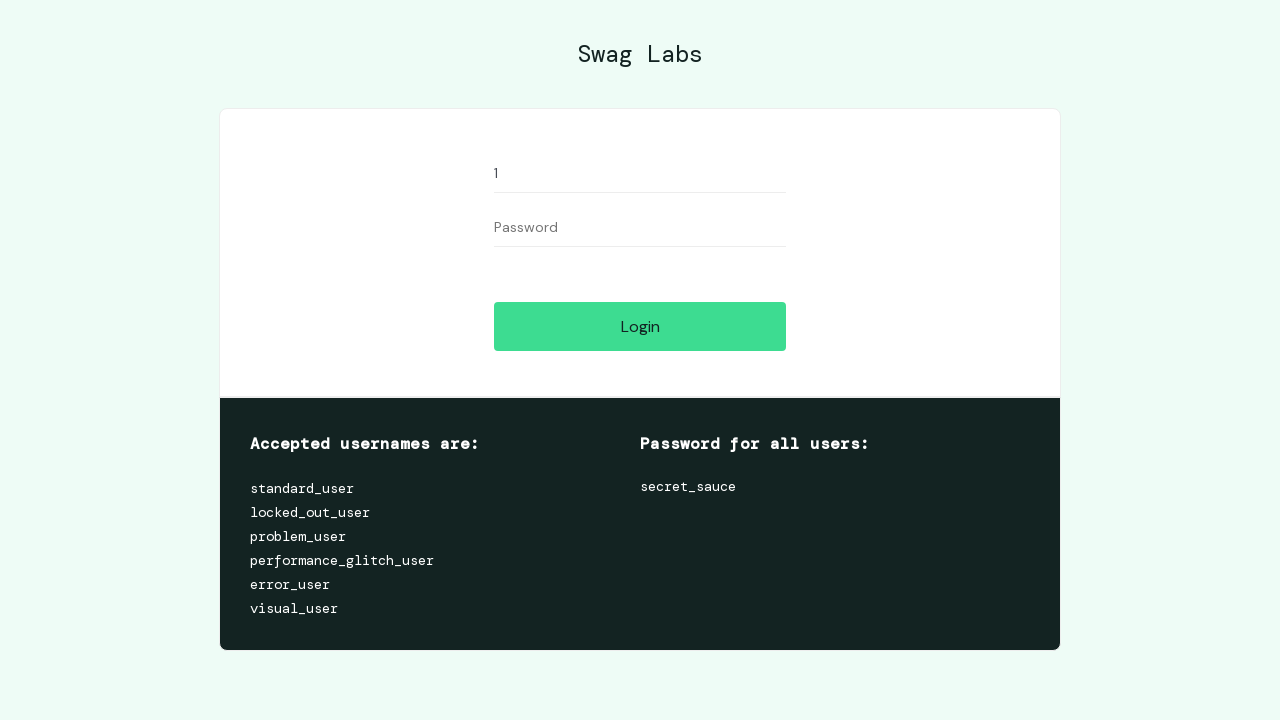

Clicked the login button to attempt authentication without password at (640, 326) on [data-test='login-button']
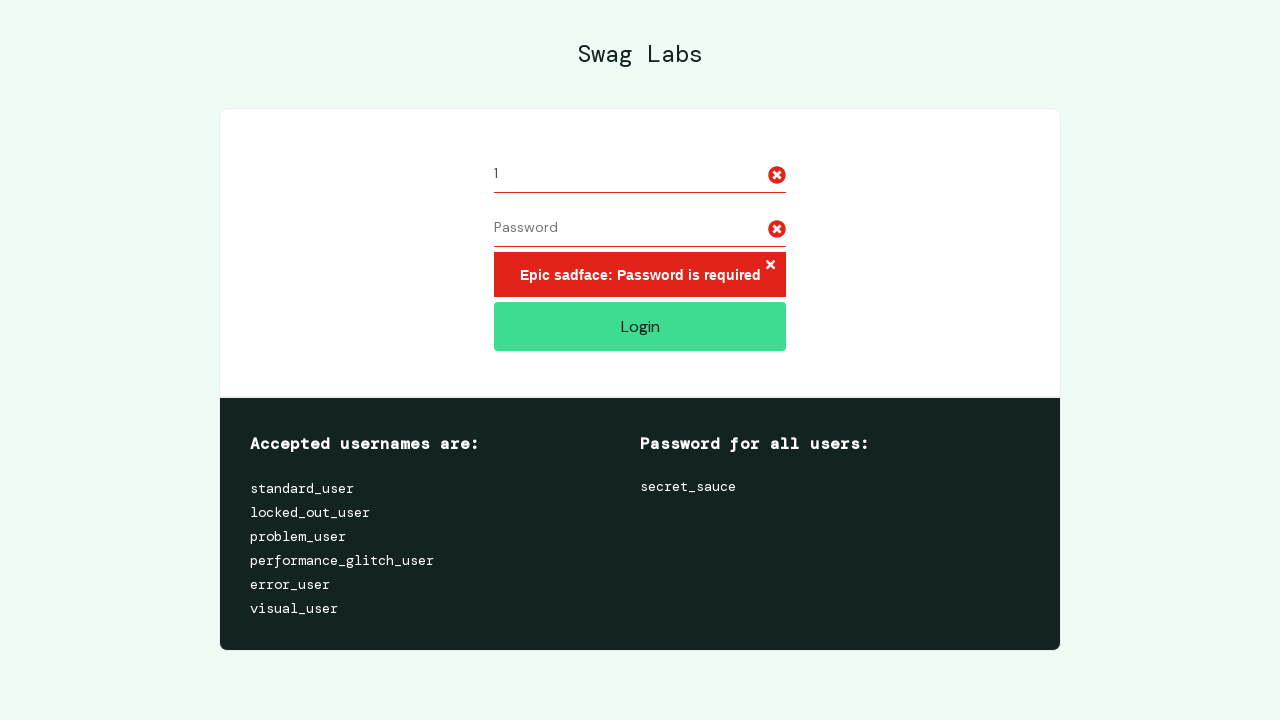

Error message appeared on the page
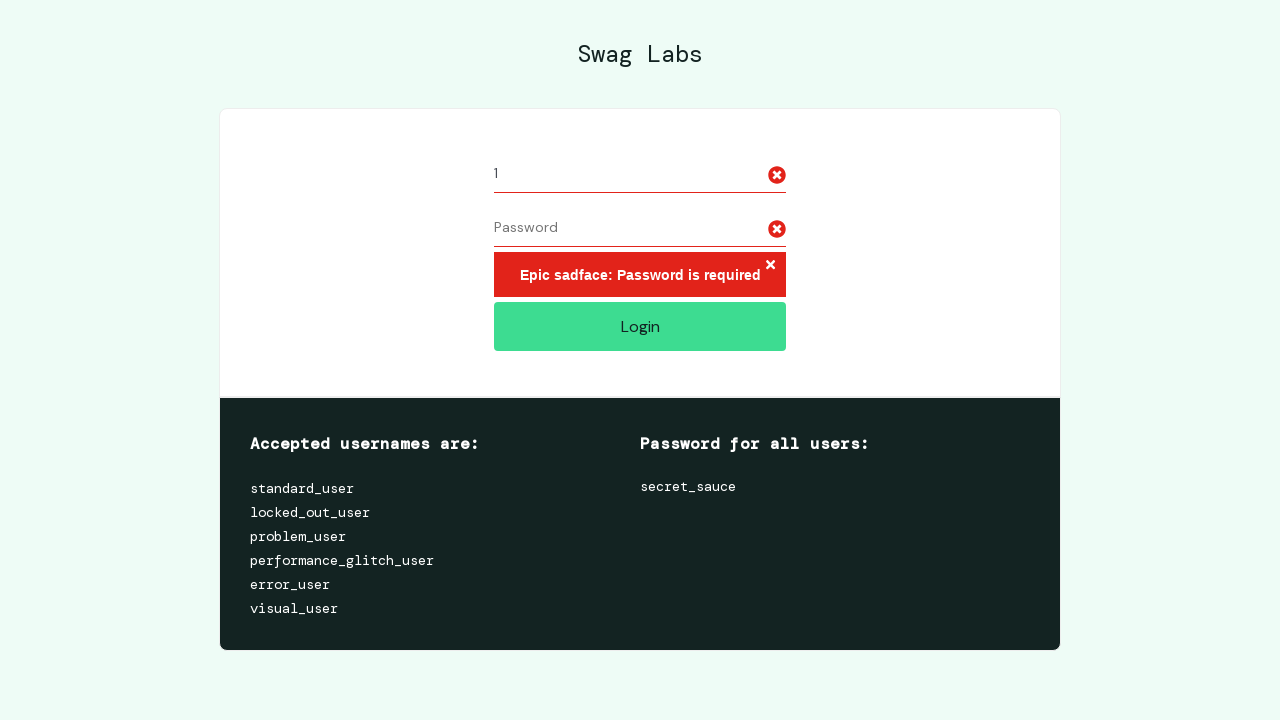

Retrieved error message text: 'Epic sadface: Password is required'
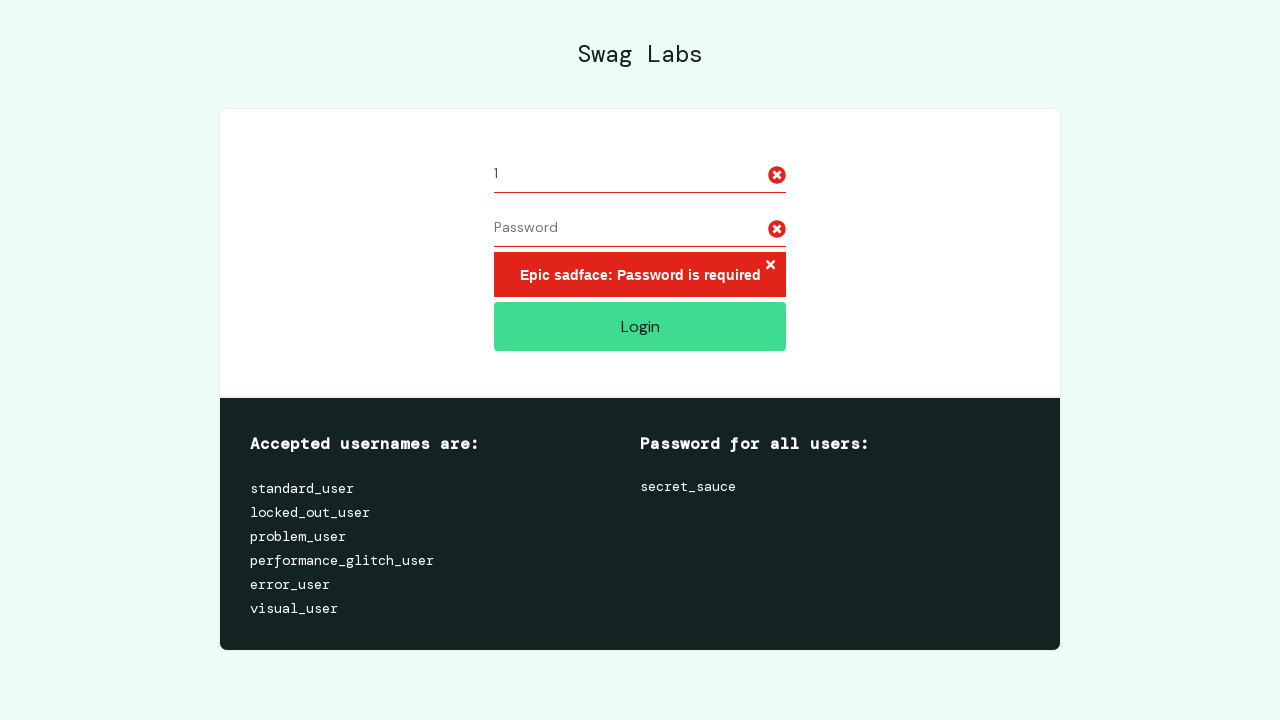

Verified that error message matches expected text 'Epic sadface: Password is required'
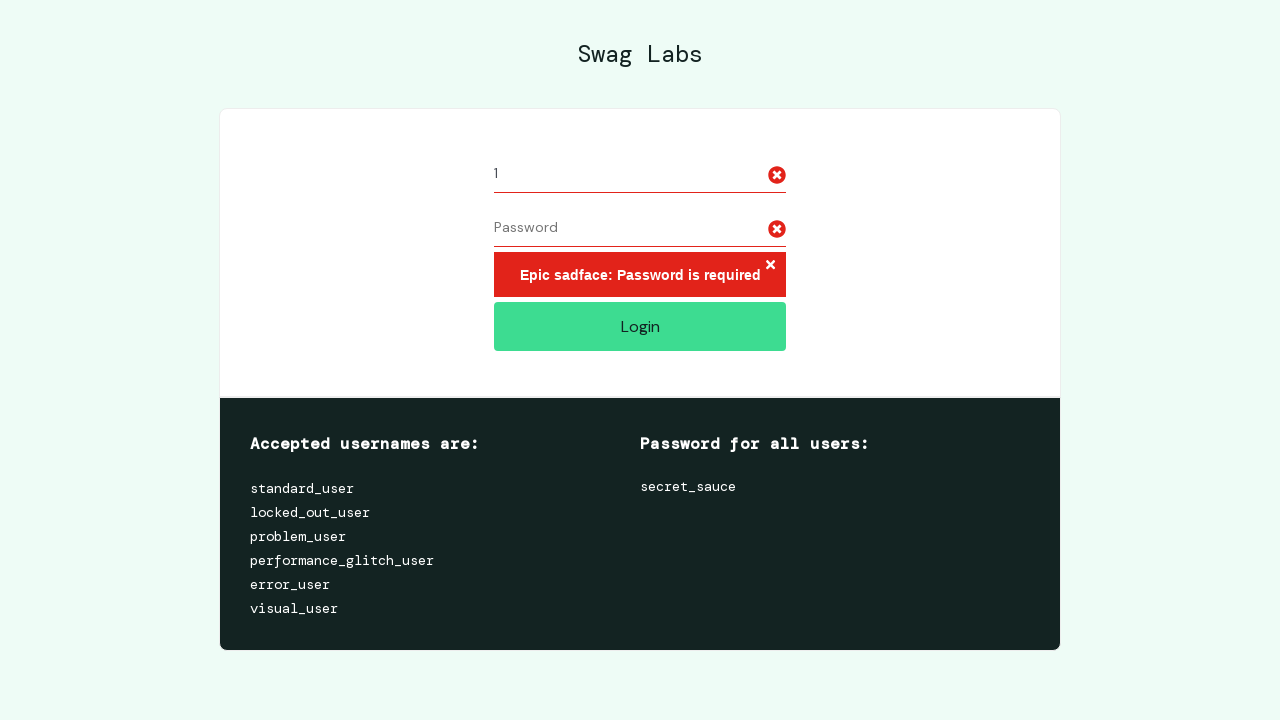

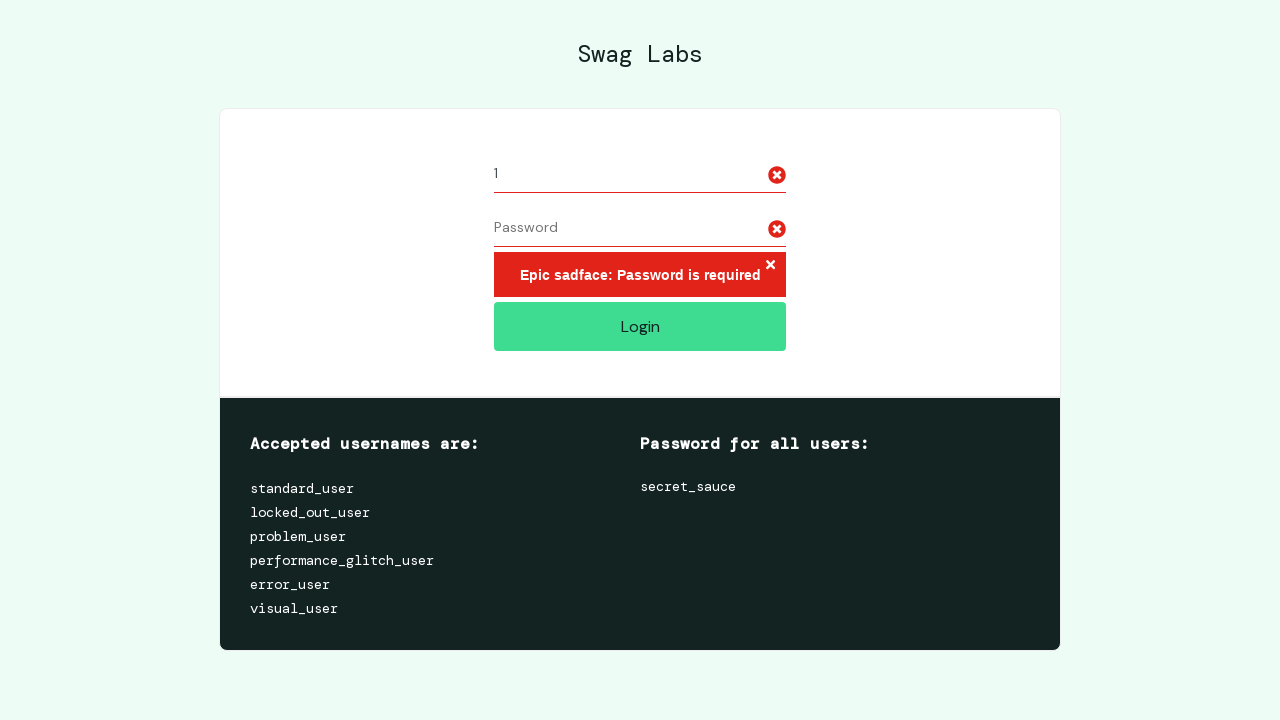